Tests jQuery droppable functionality by dragging a draggable element onto a droppable target and verifying the text changes

Starting URL: https://jqueryui.com/resources/demos/droppable/default.html

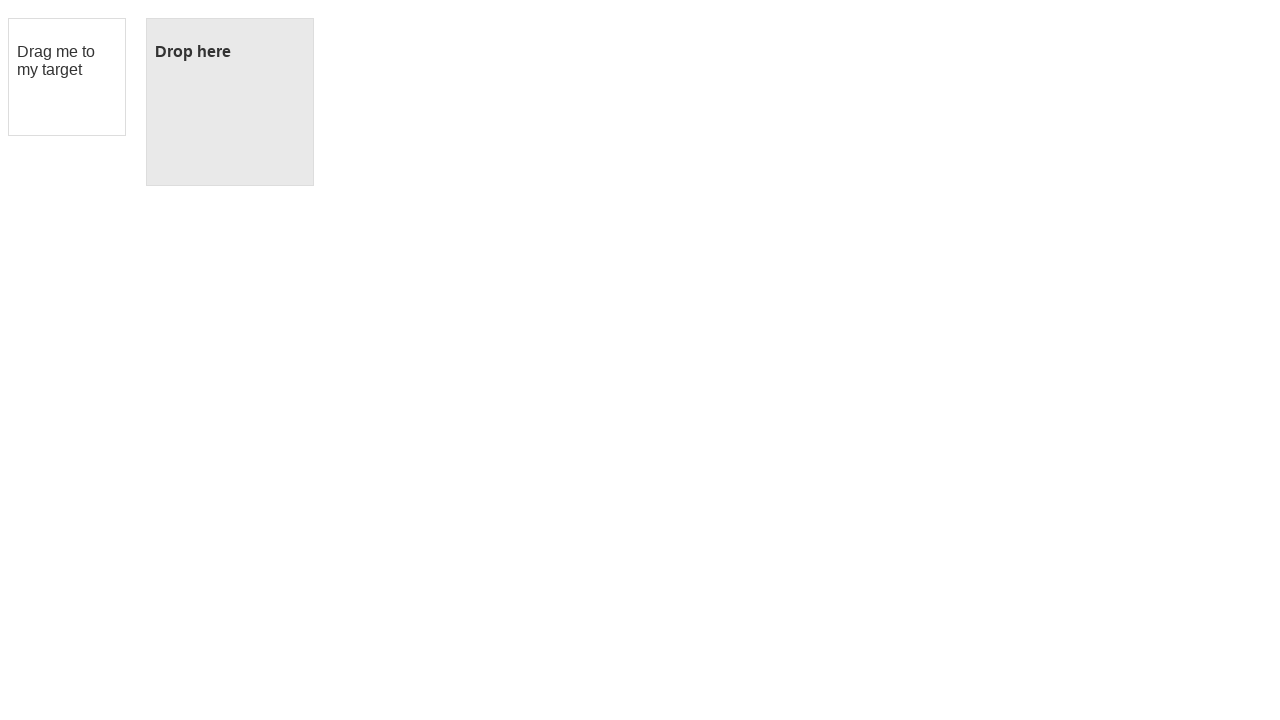

Waited for draggable element to be ready
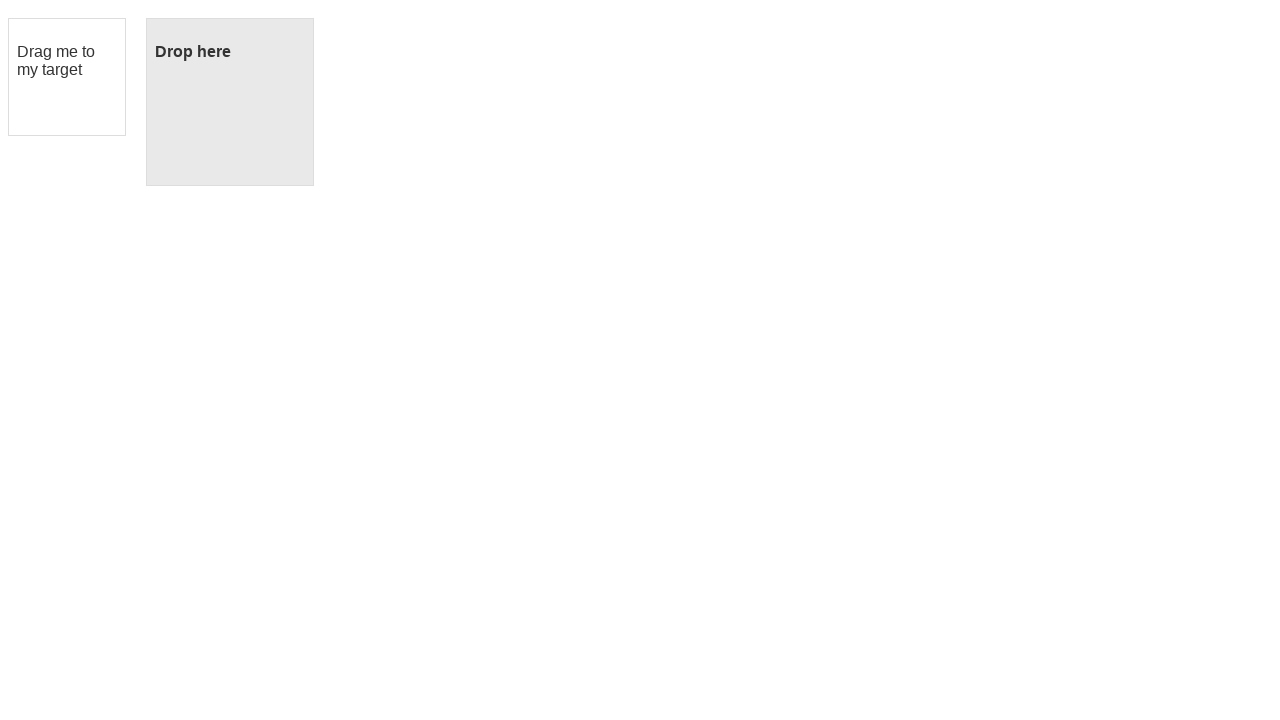

Waited for droppable element to be ready
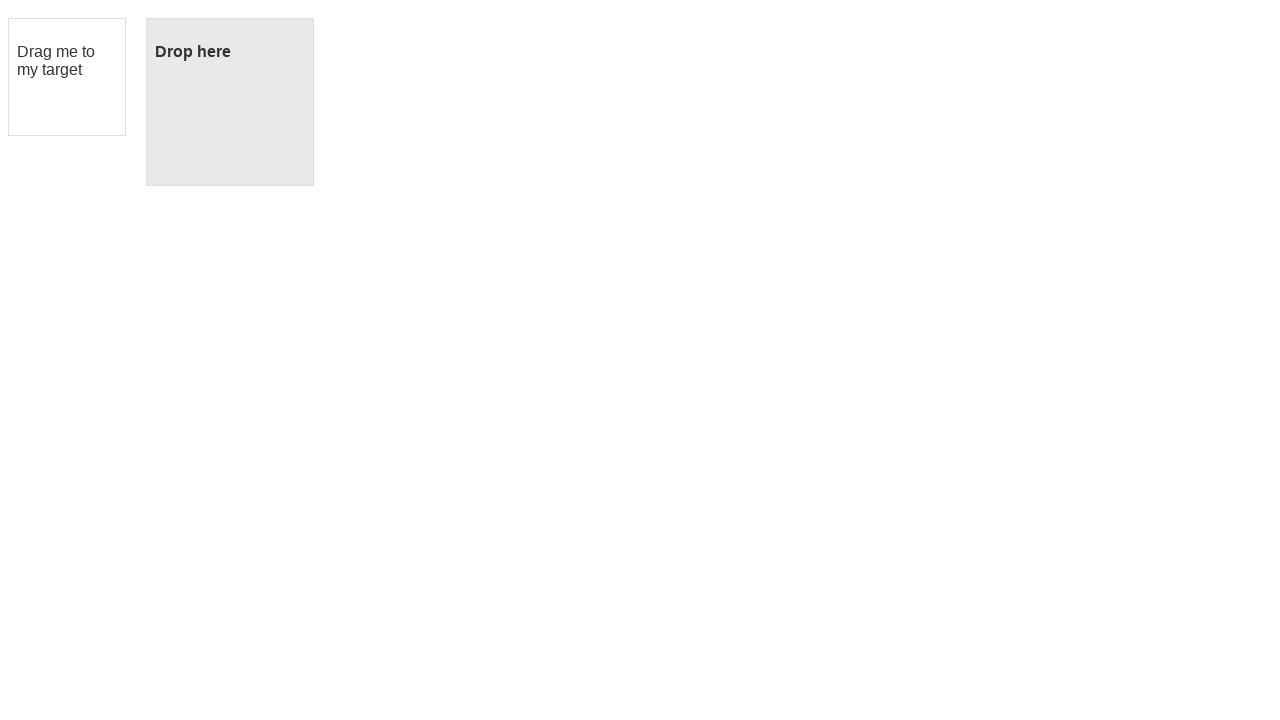

Captured initial droppable text: 'Drop here'
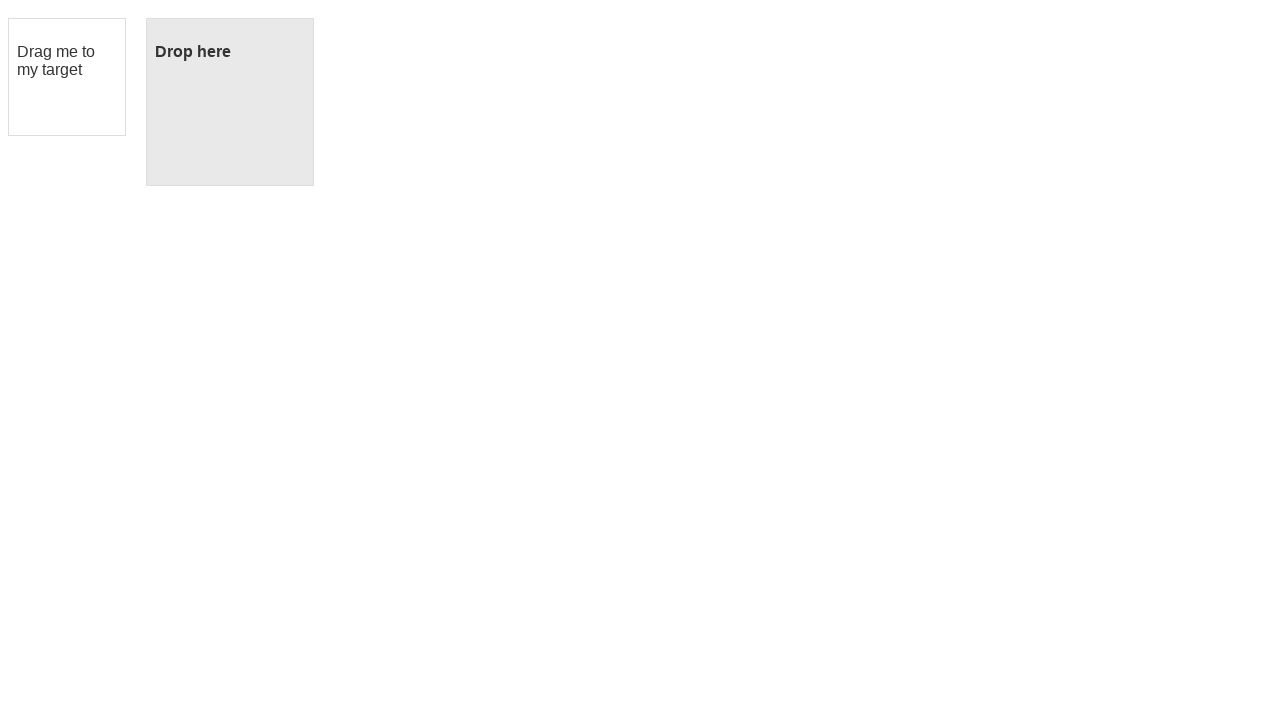

Dragged the draggable element onto the droppable target at (230, 102)
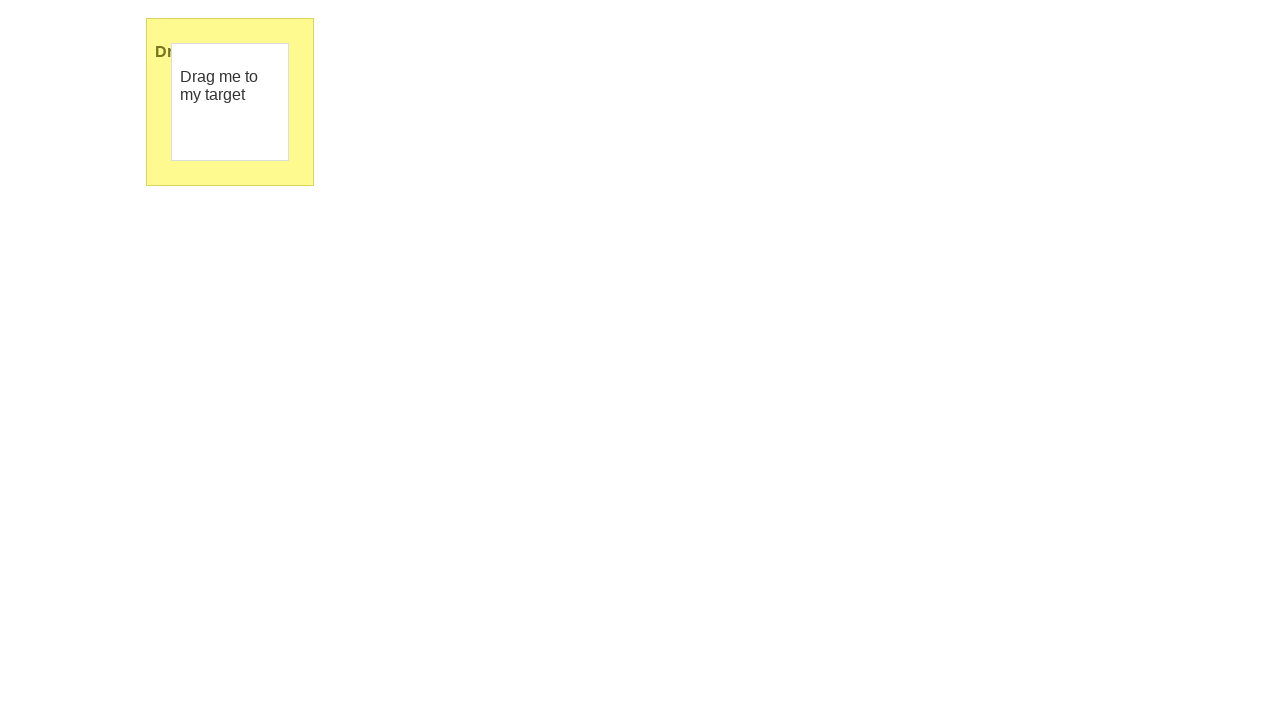

Waited 500ms for drop action to complete
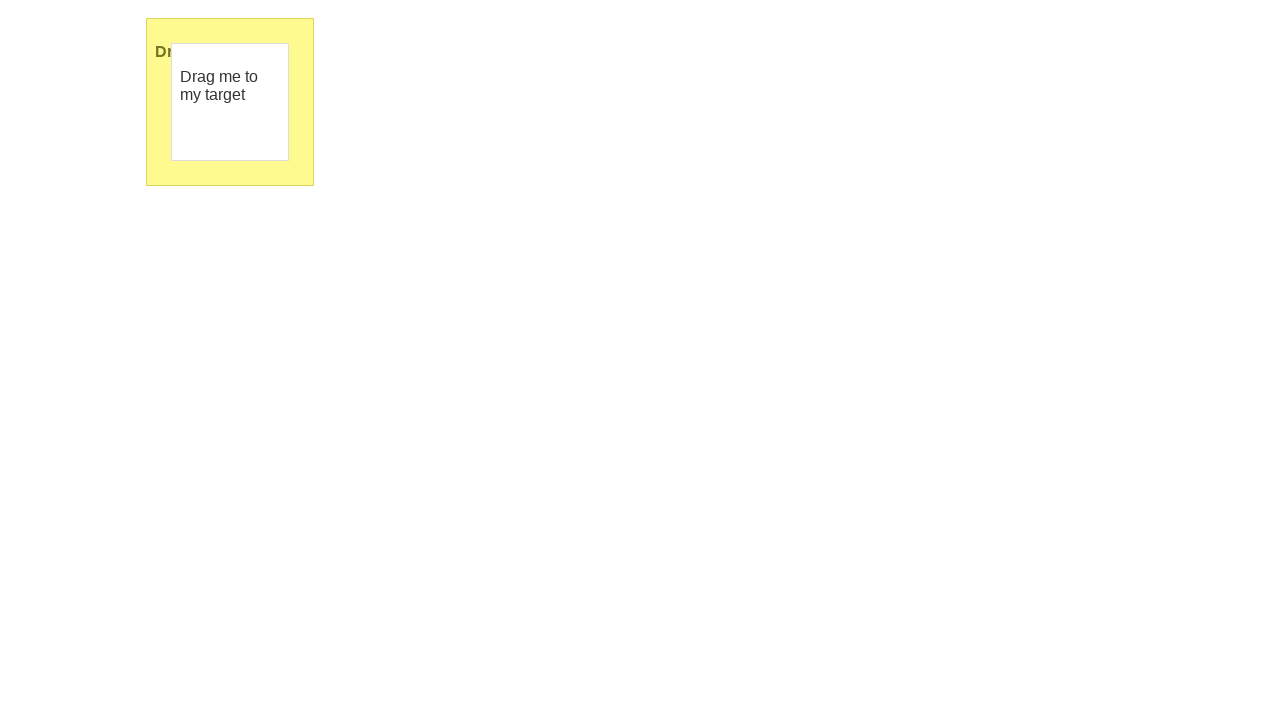

Captured final droppable text: 'Dropped!'
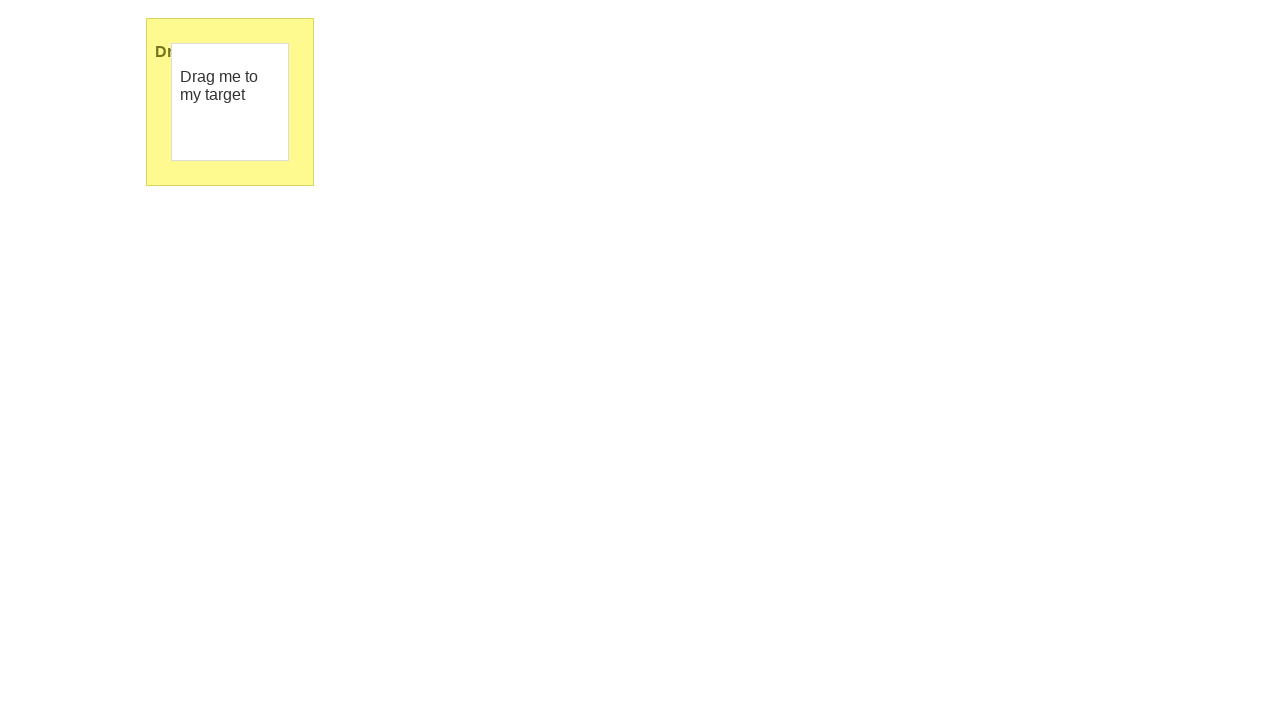

Verified that droppable text changed from initial to final state
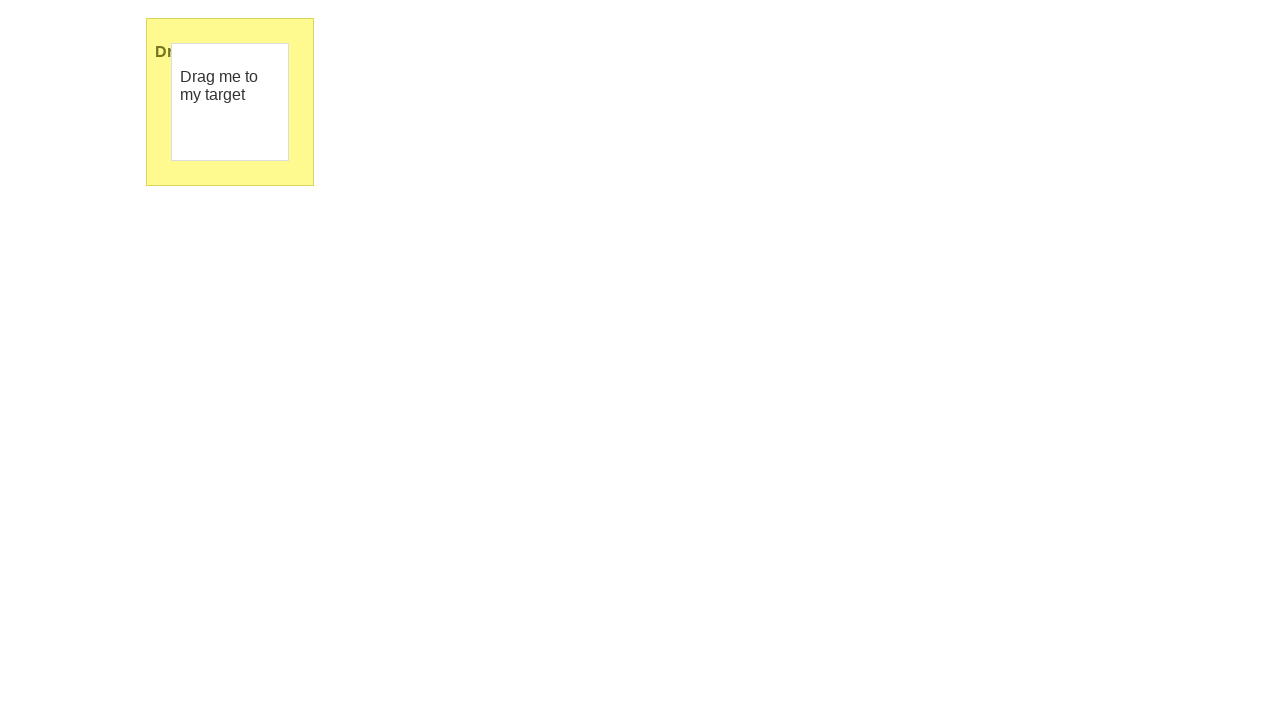

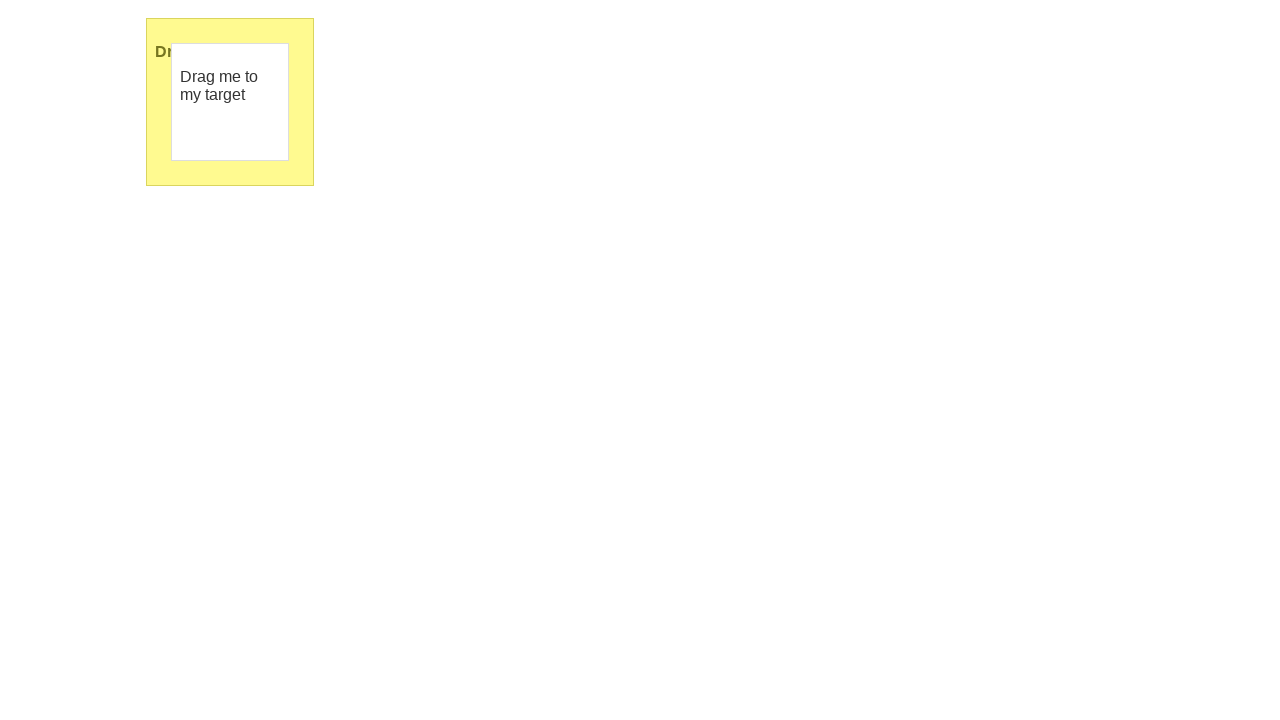